Solves a mathematical captcha by reading a value, calculating the result using a logarithmic formula, and submitting the answer along with checkbox selections

Starting URL: https://suninjuly.github.io/math.html

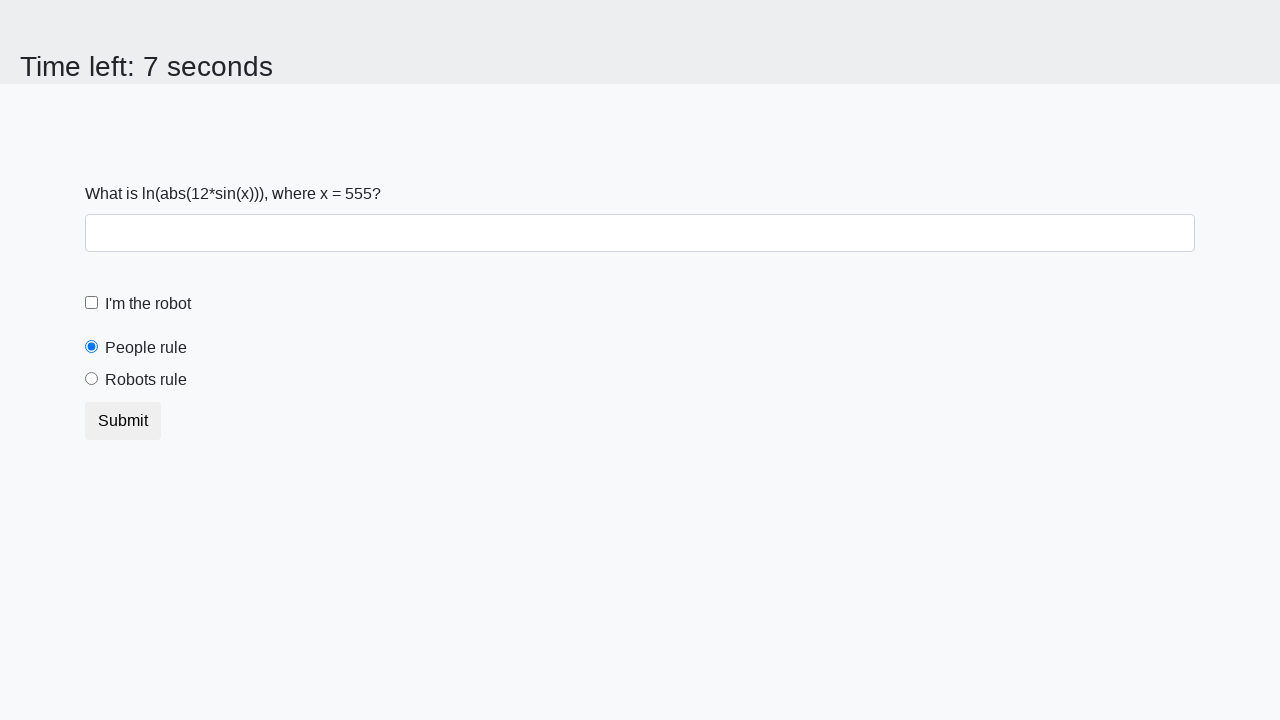

Located the input value element
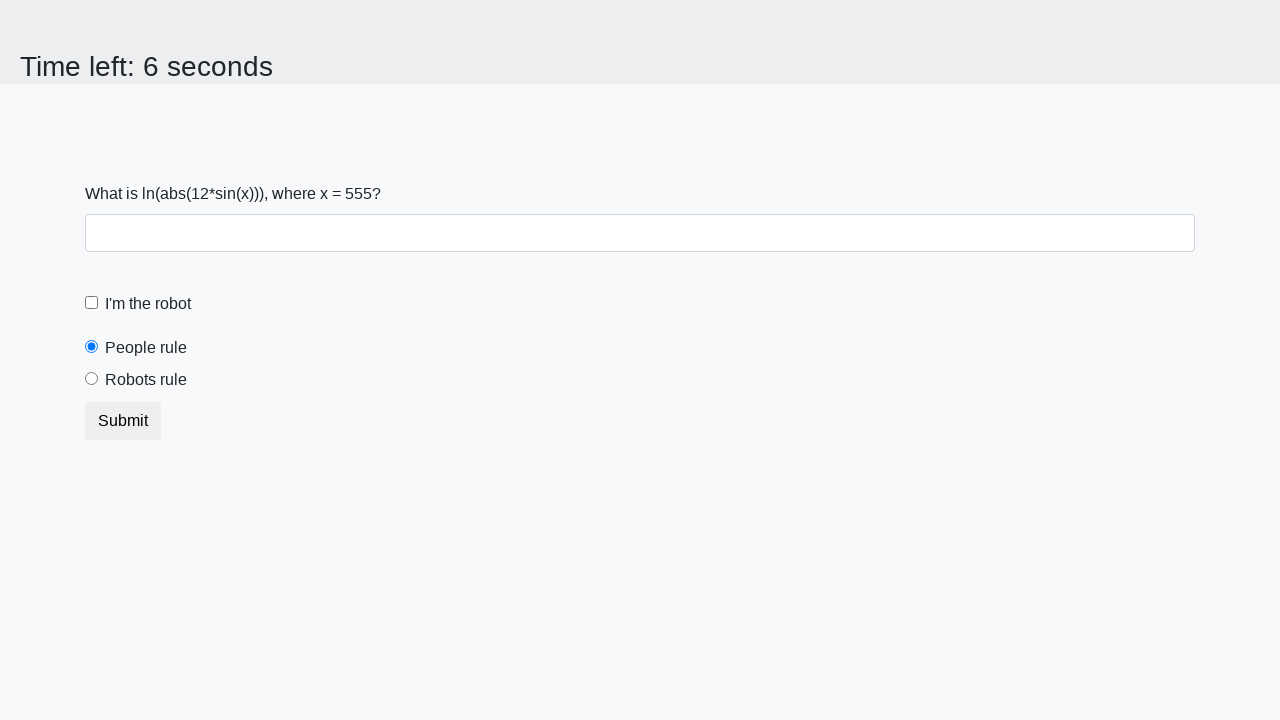

Retrieved mathematical captcha value: 555
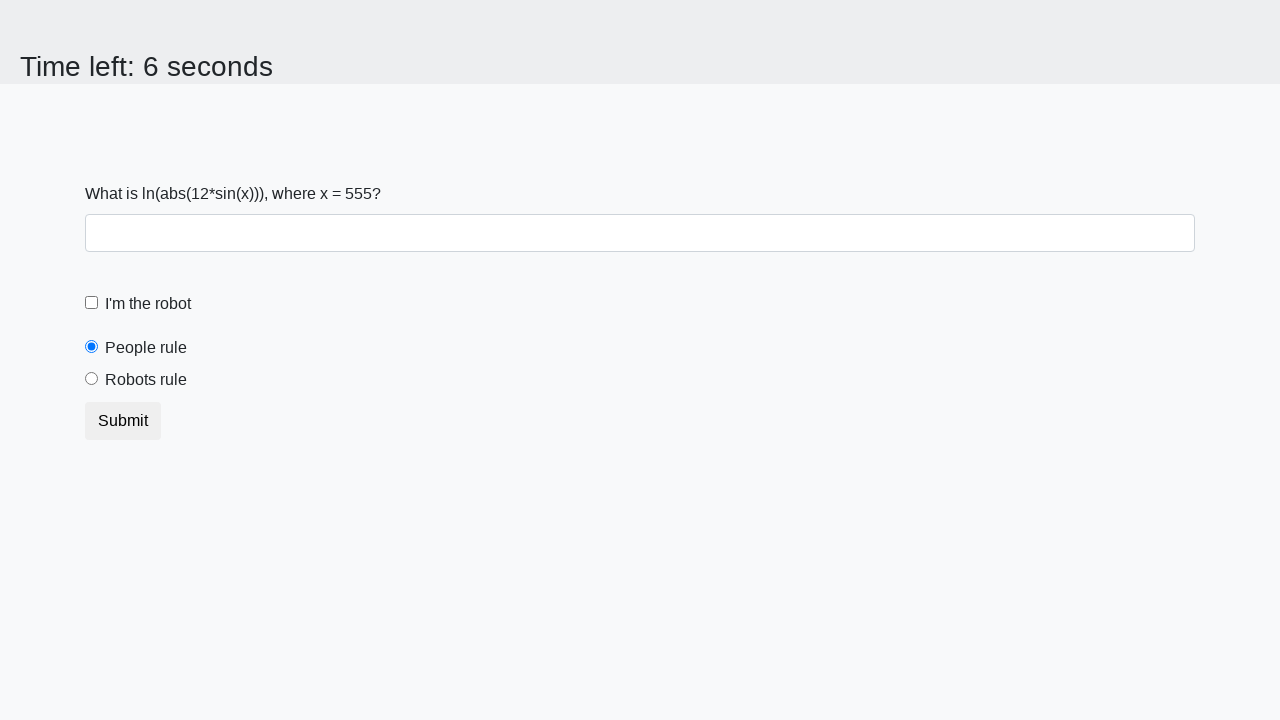

Calculated logarithmic formula result: 2.349410598038059
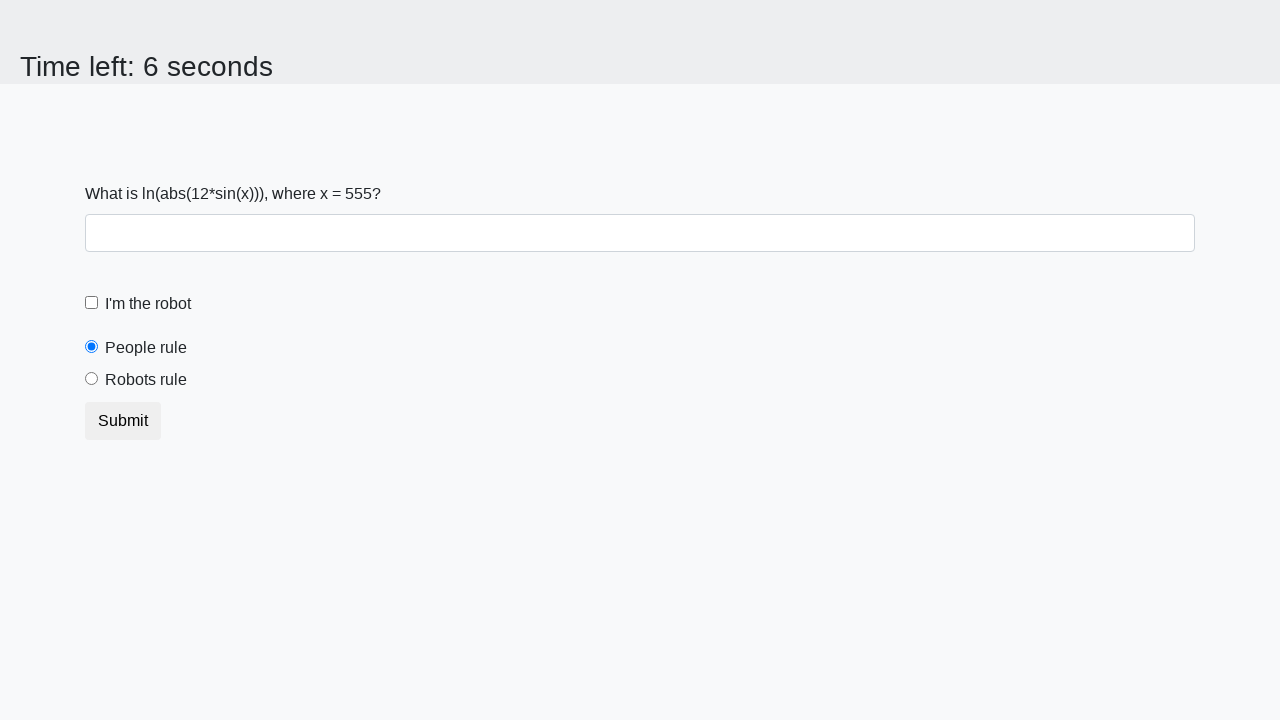

Filled answer field with calculated result on #answer
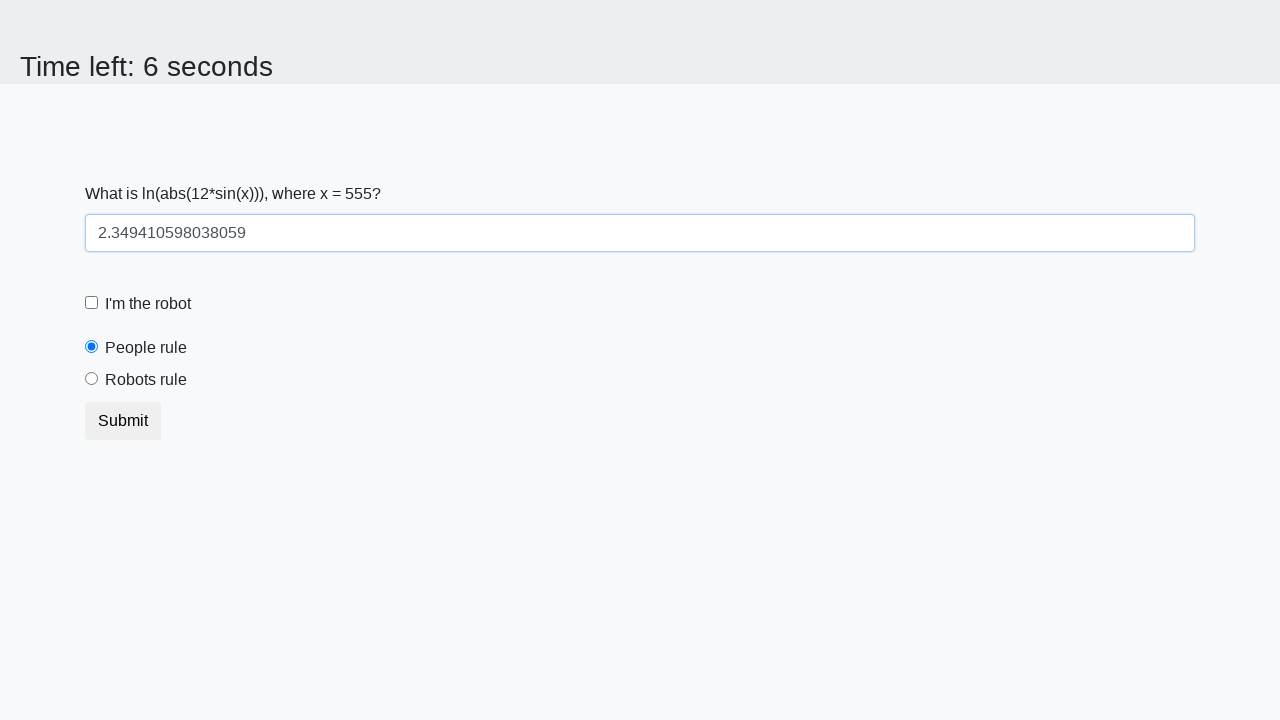

Clicked the checkbox at (92, 303) on xpath=//div/input[@type='checkbox']
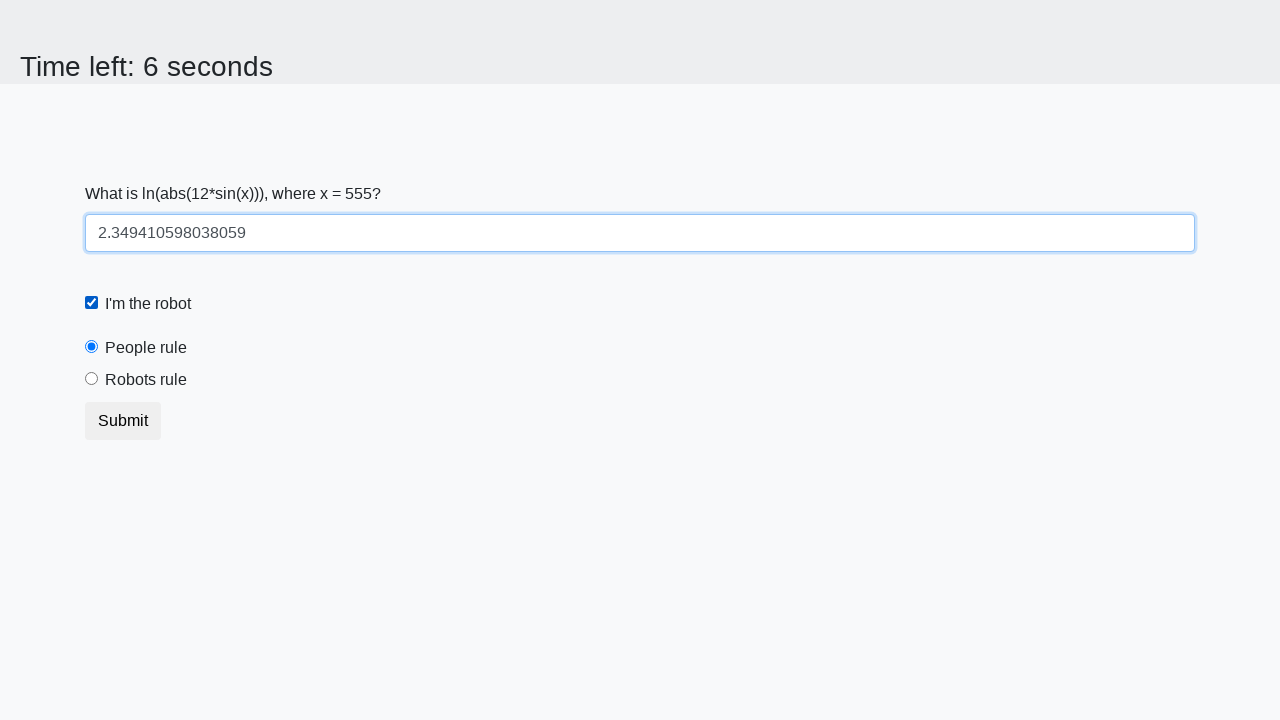

Selected 'Robots rule' radio button at (92, 379) on xpath=//div/input[@id='robotsRule']
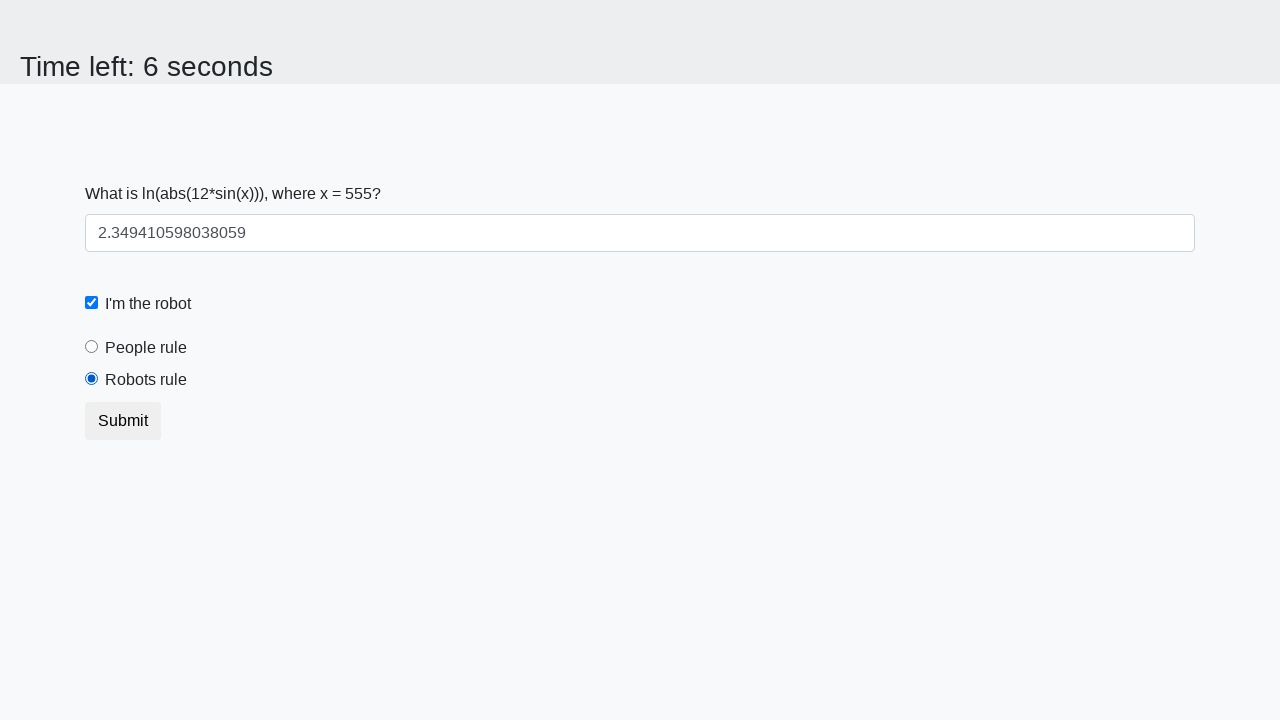

Clicked submit button to submit the form at (123, 421) on xpath=//button[@type='submit']
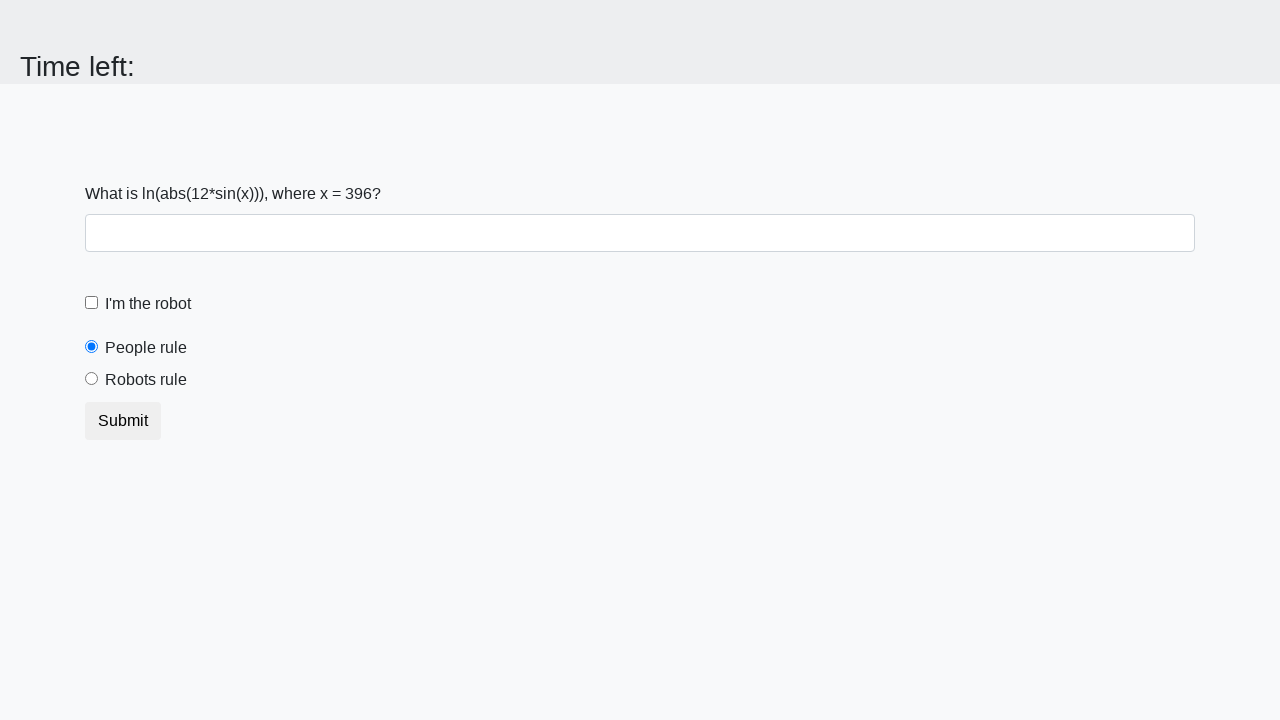

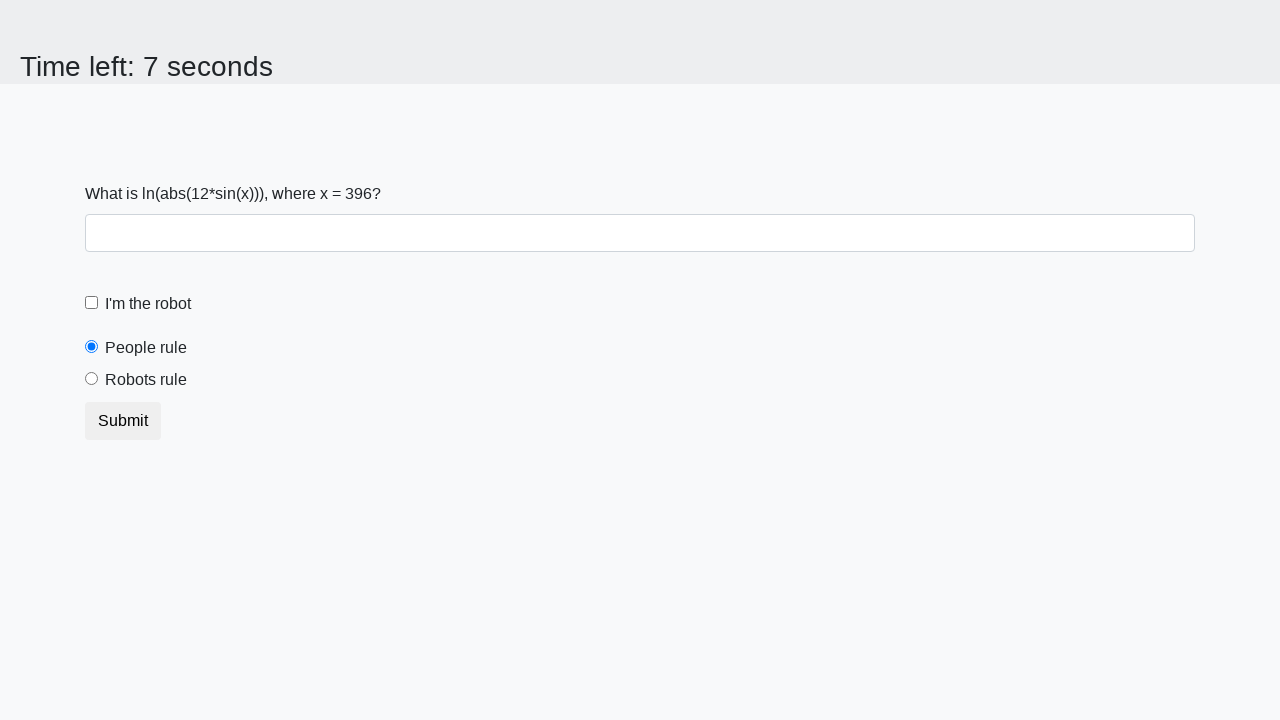